Tests a verification flow by clicking a verify button and asserting that a success message appears on the page.

Starting URL: http://suninjuly.github.io/wait1.html

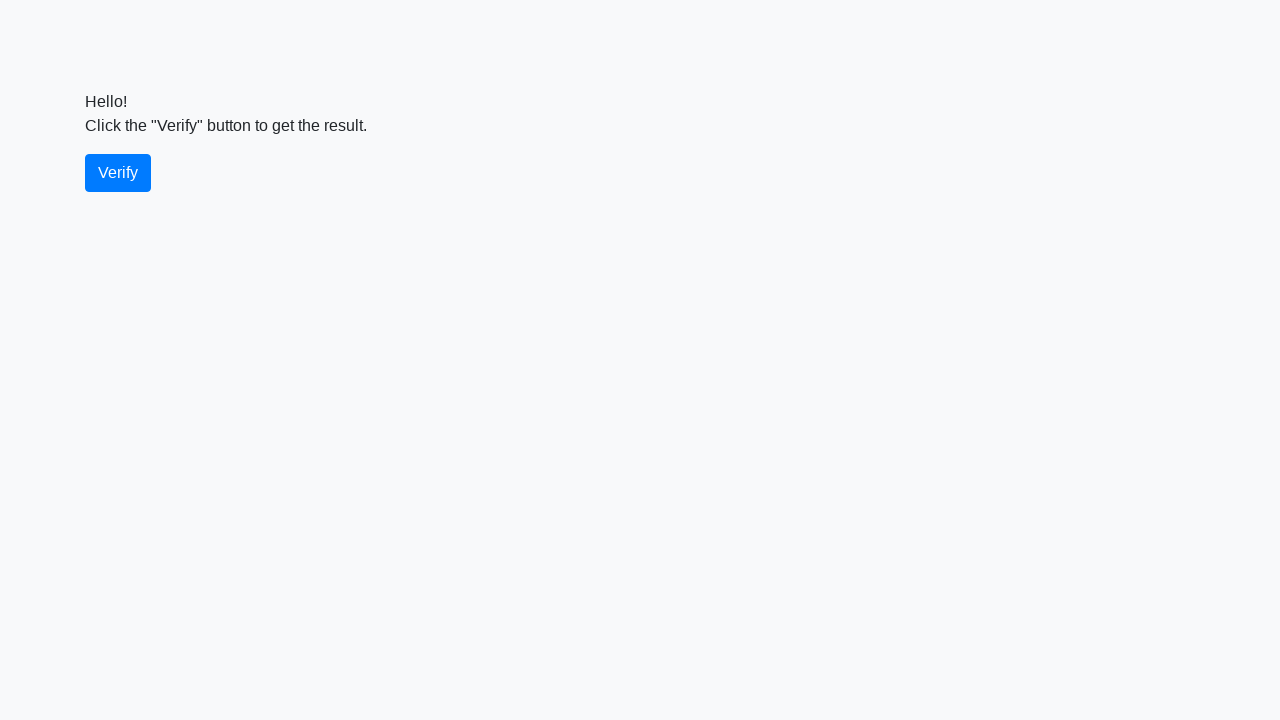

Clicked the verify button at (118, 173) on #verify
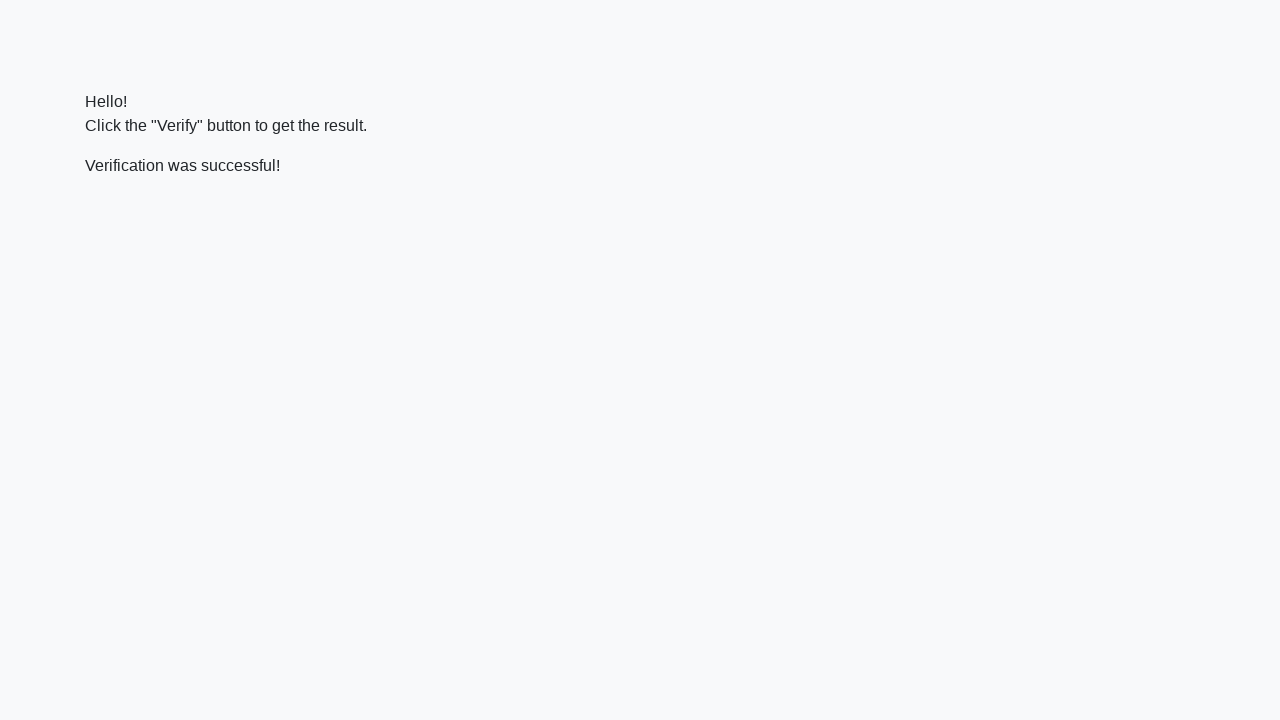

Success message element appeared on the page
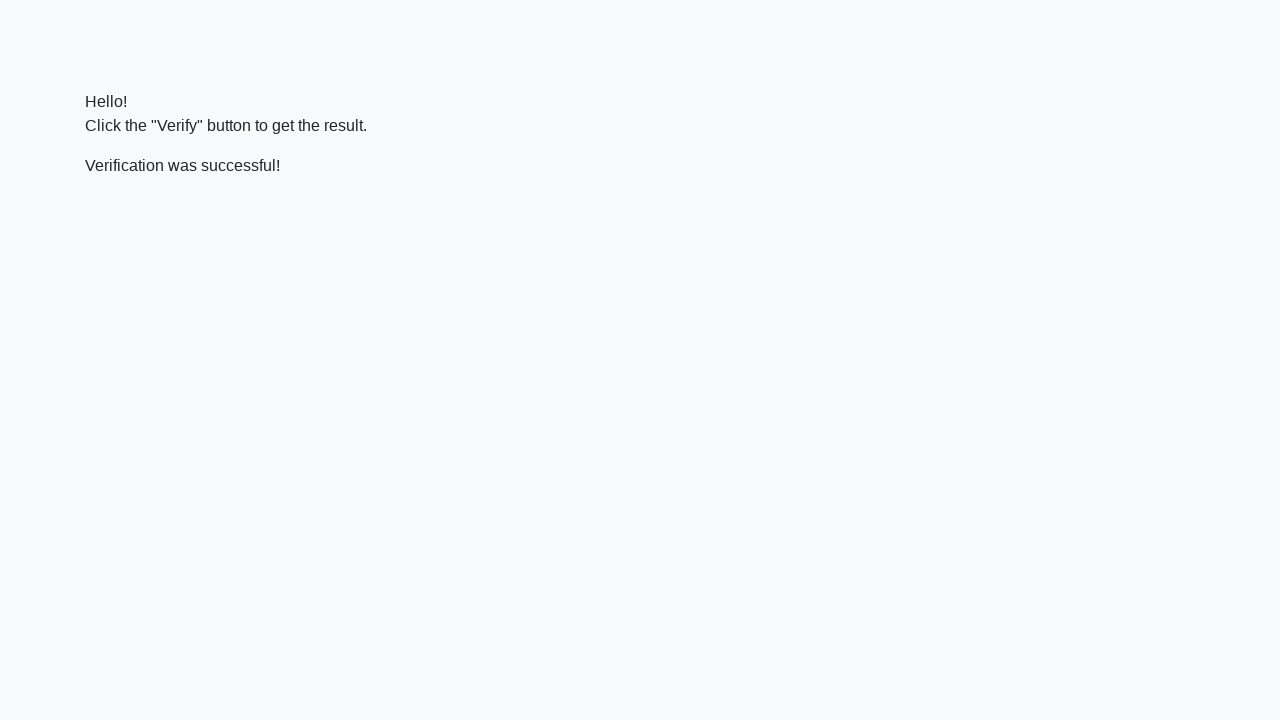

Verified that success message contains 'successful'
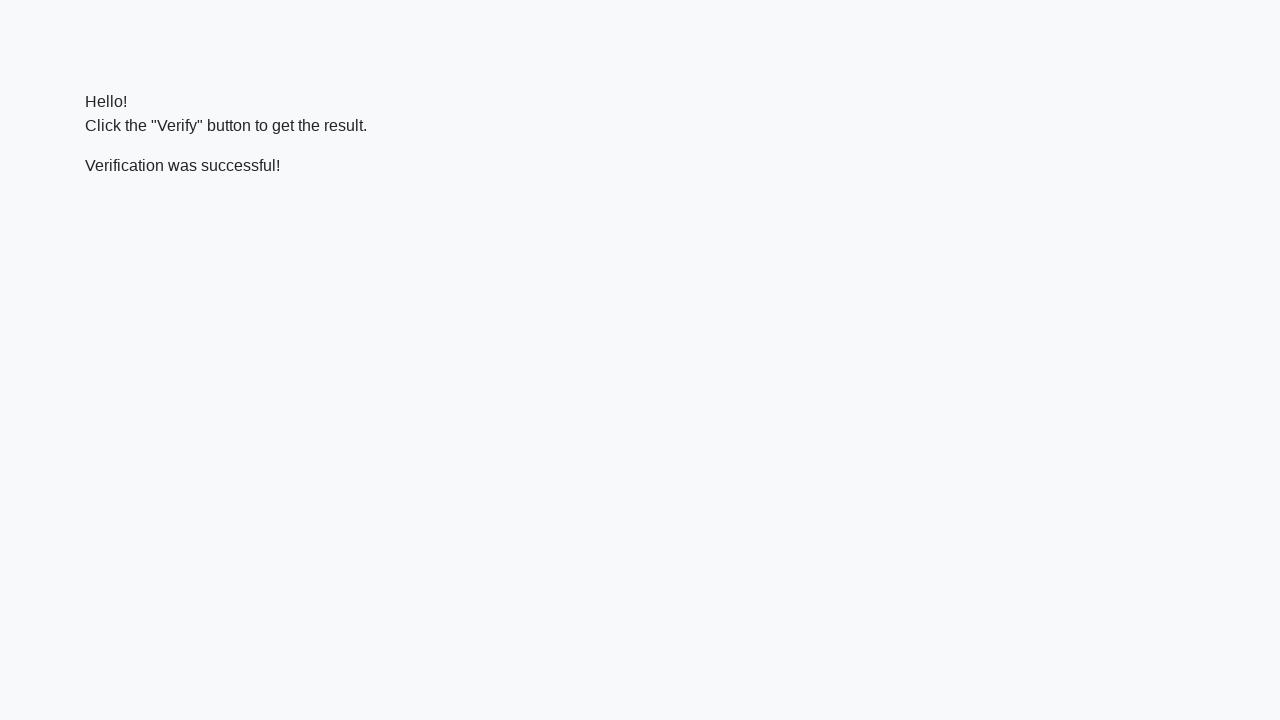

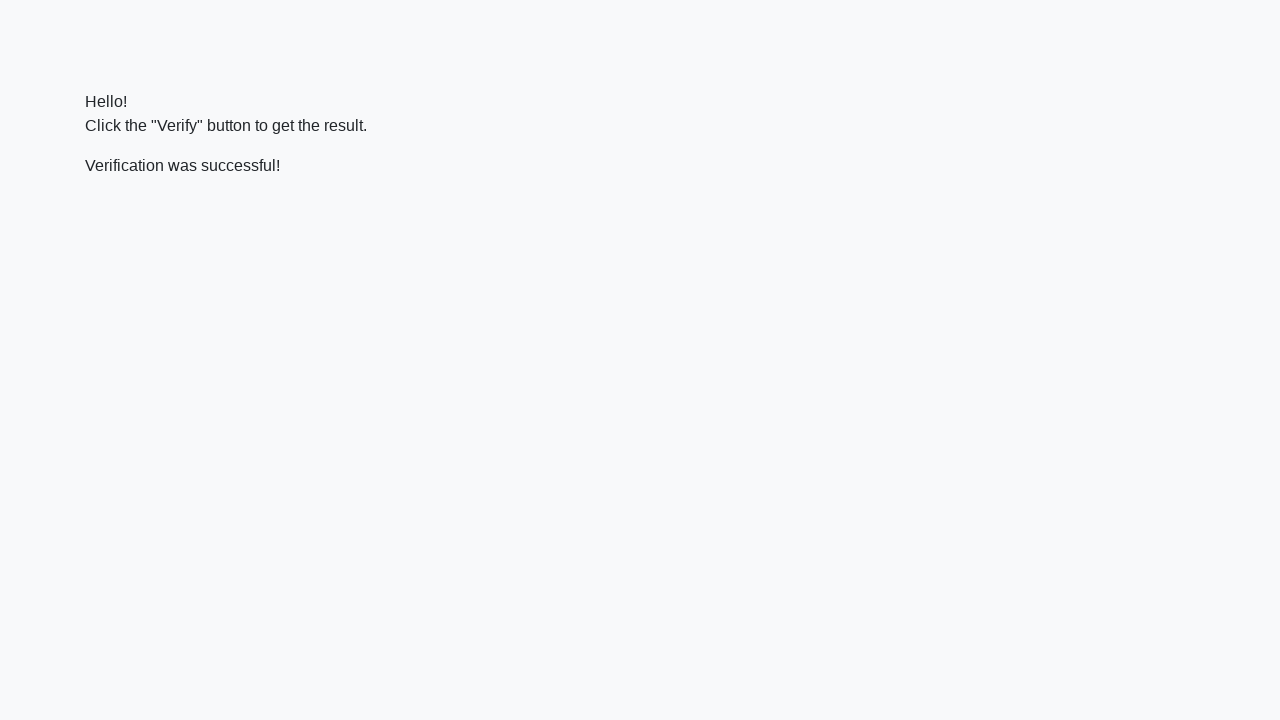